Tests clicking a dropdown menu and selecting an item that navigates to the autocomplete page

Starting URL: https://formy-project.herokuapp.com/dropdown

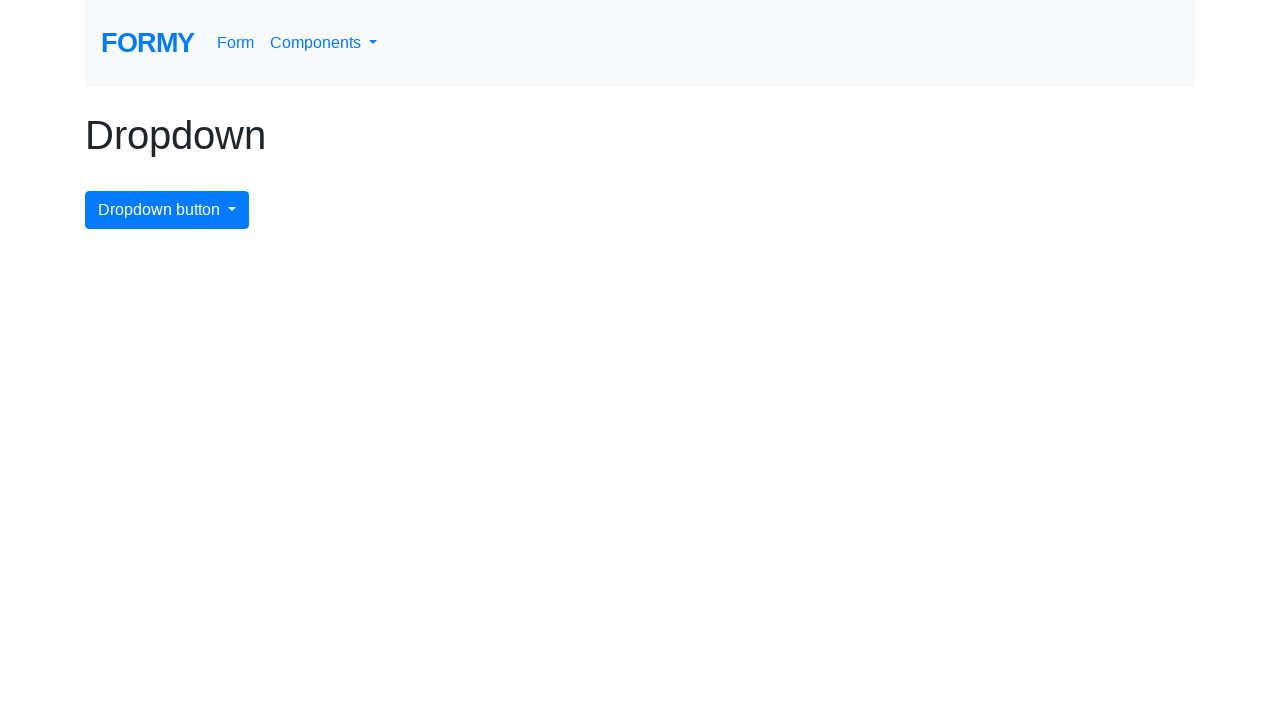

Clicked dropdown menu button at (167, 210) on #dropdownMenuButton
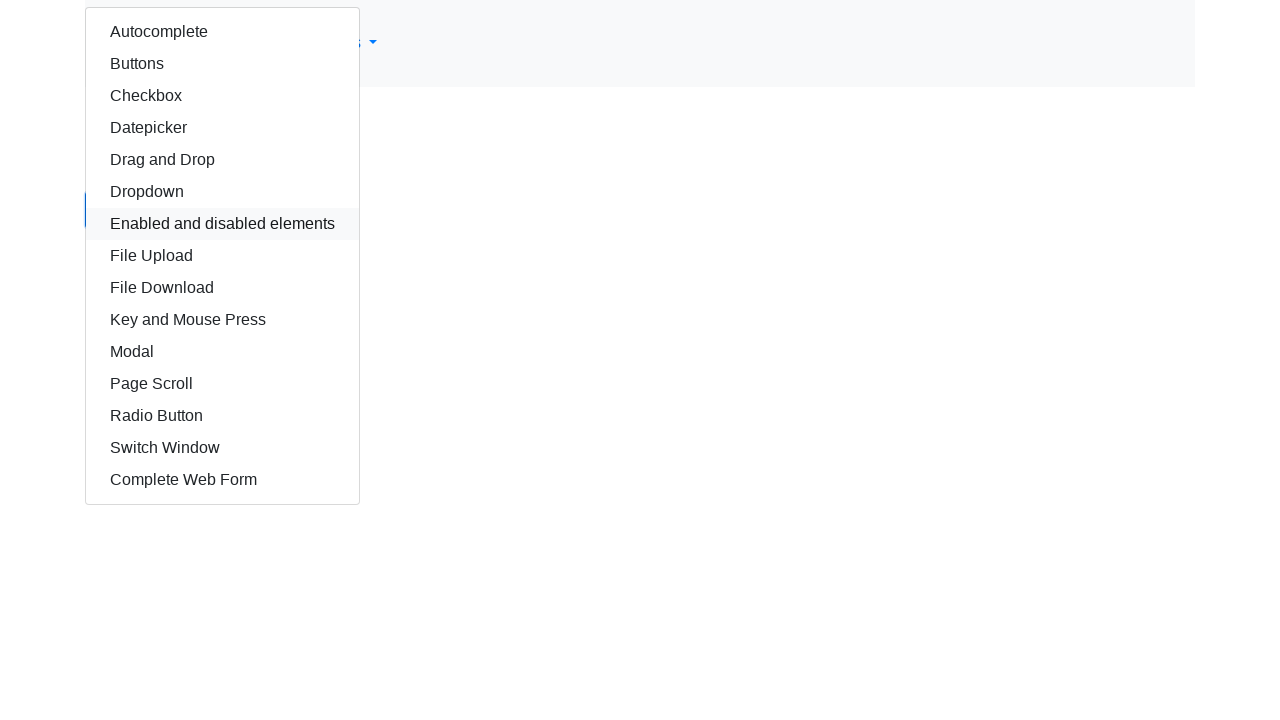

Clicked autocomplete option from dropdown menu at (222, 32) on #autocomplete
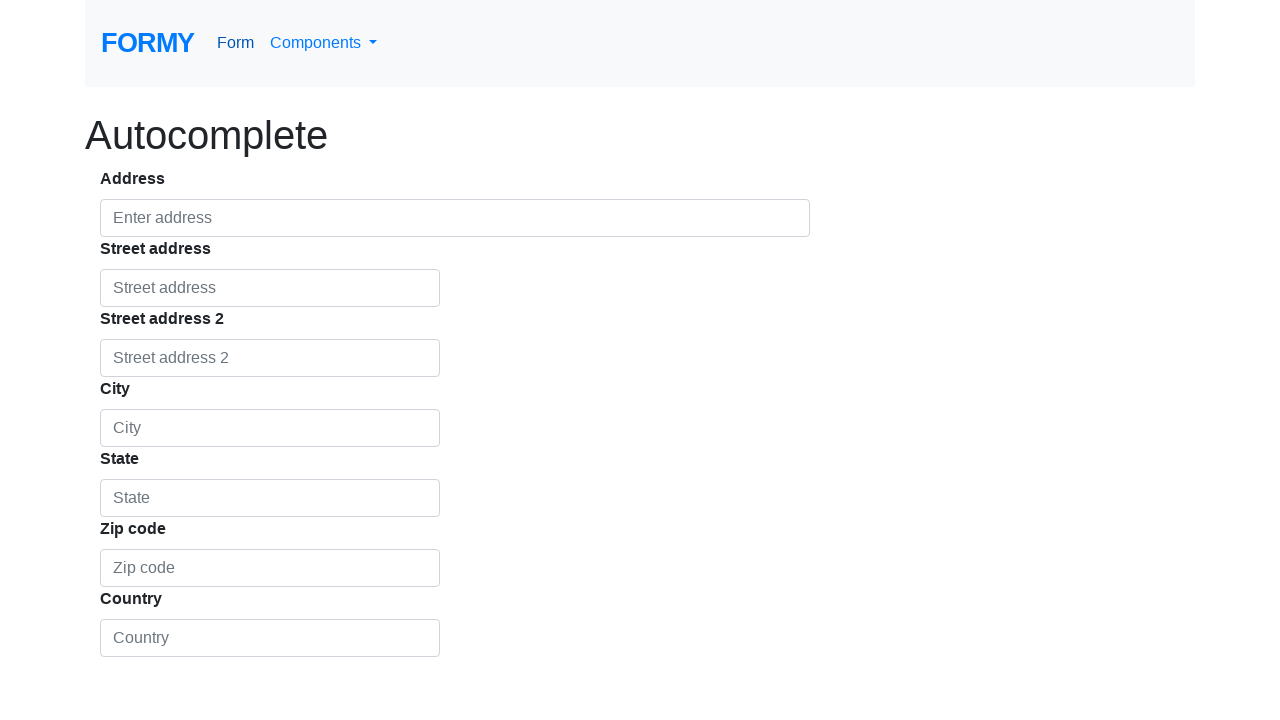

Autocomplete page form group loaded
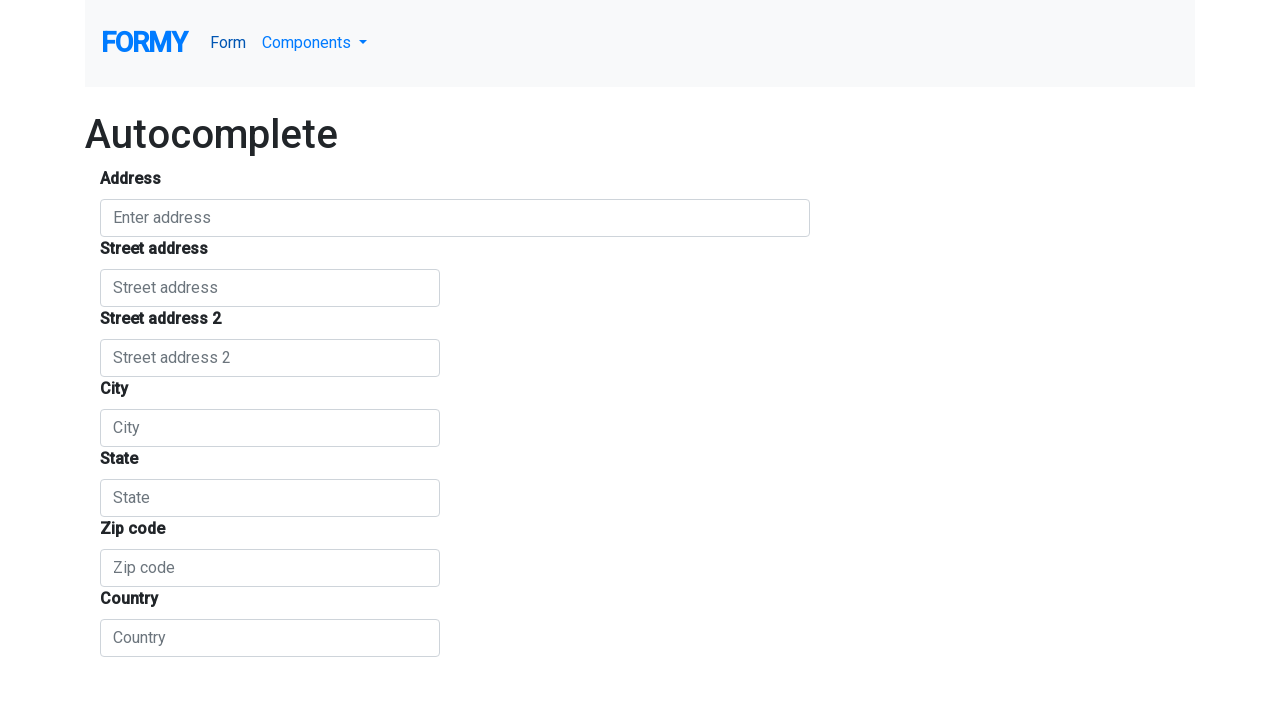

Retrieved page heading text
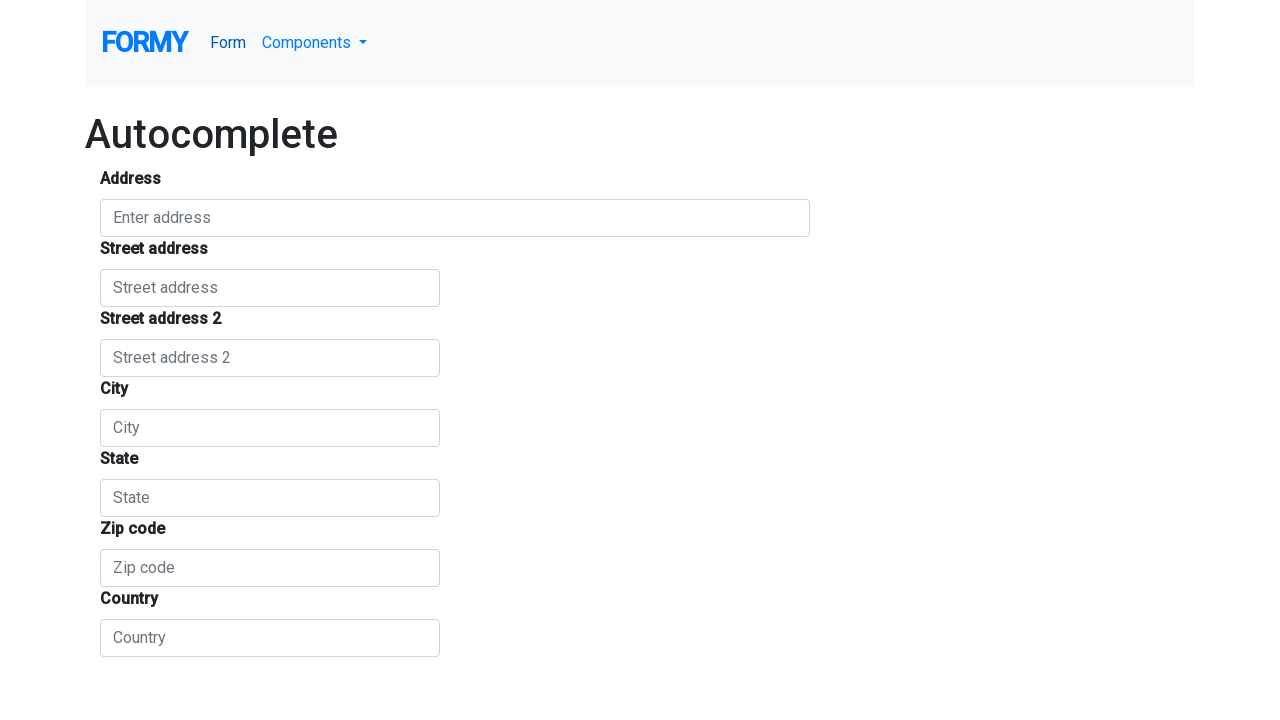

Verified page heading is 'Autocomplete'
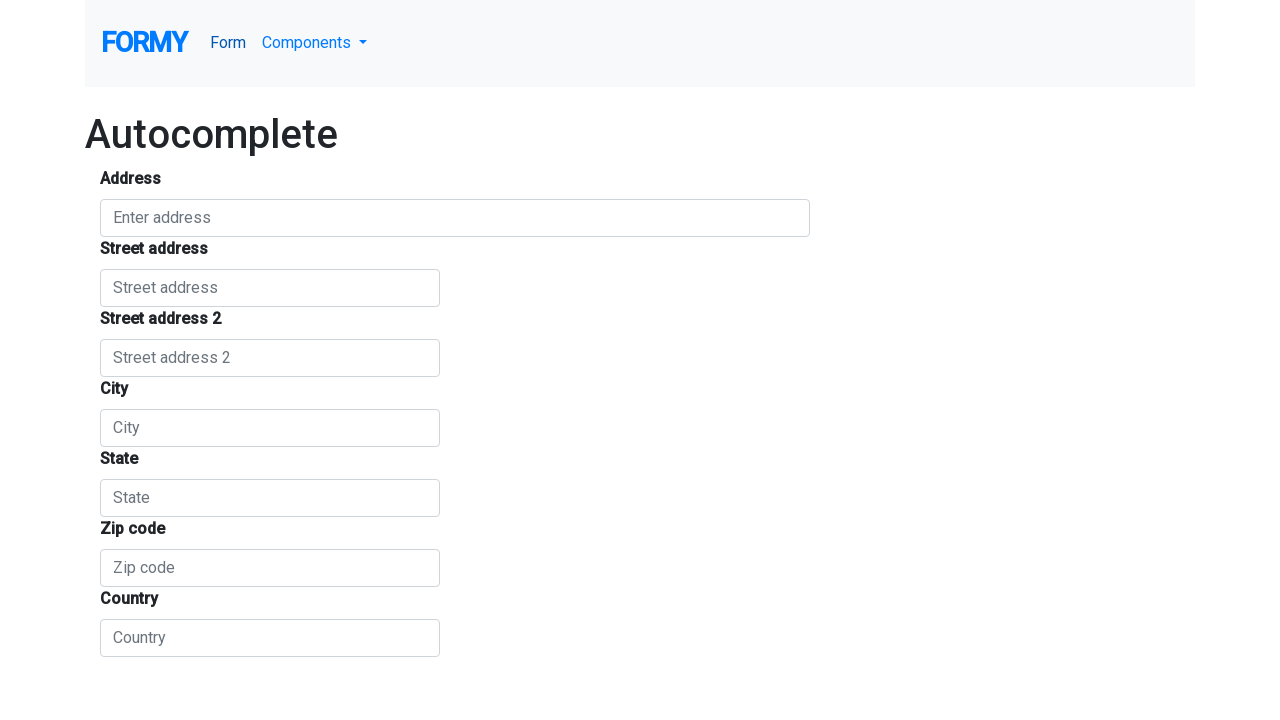

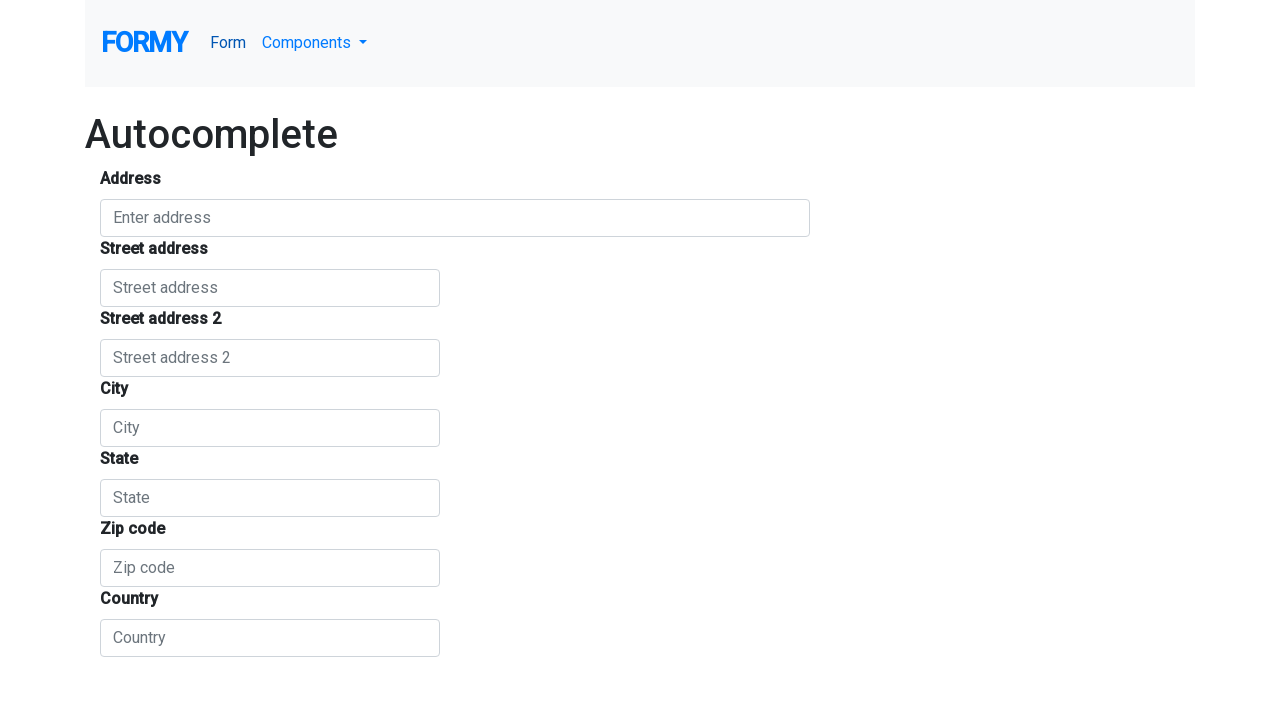